Removes the target attribute from a link and clicks it to open in the same tab

Starting URL: https://www.letskodeit.com/practice

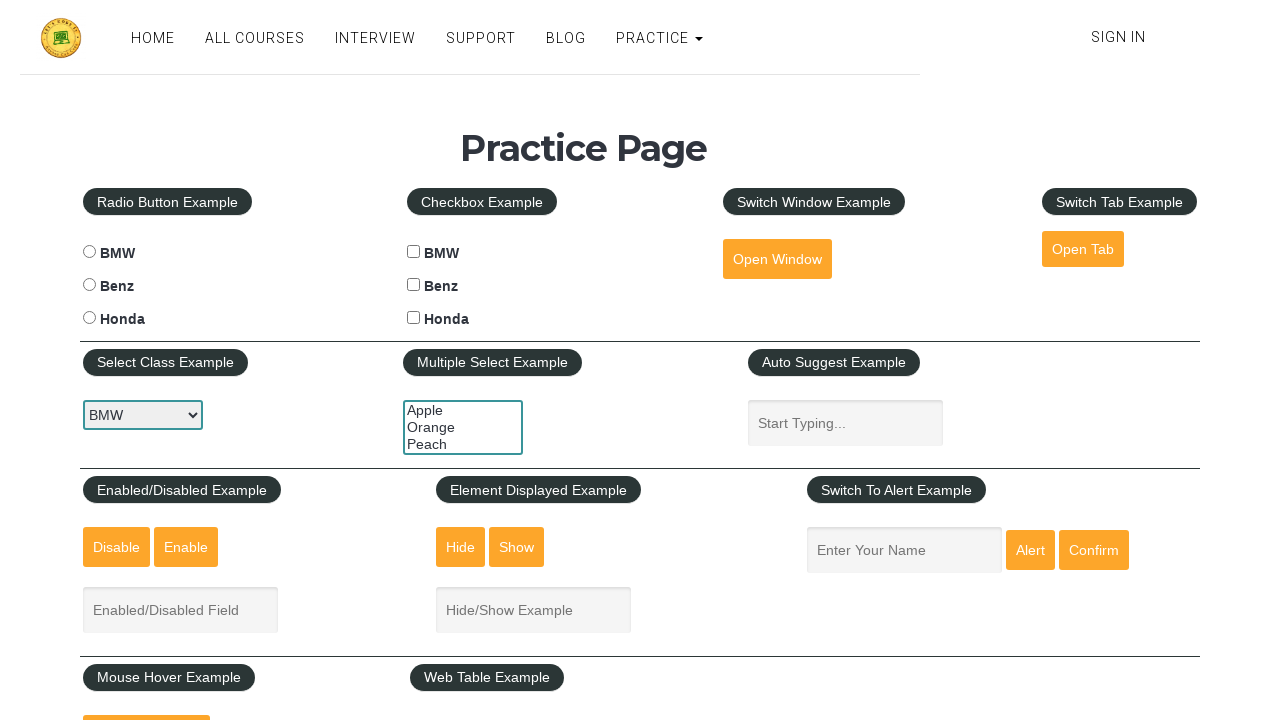

Removed target attribute from link with id 'opentab'
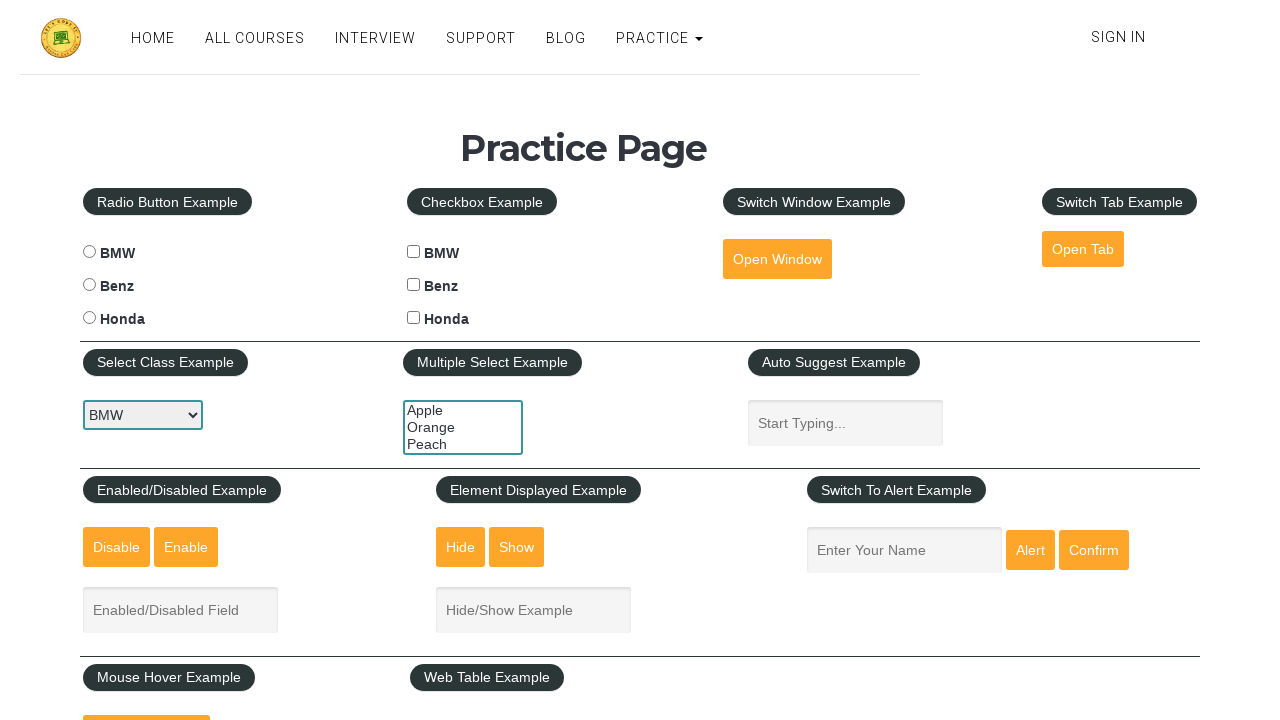

Clicked link to open in same tab at (1083, 249) on #opentab
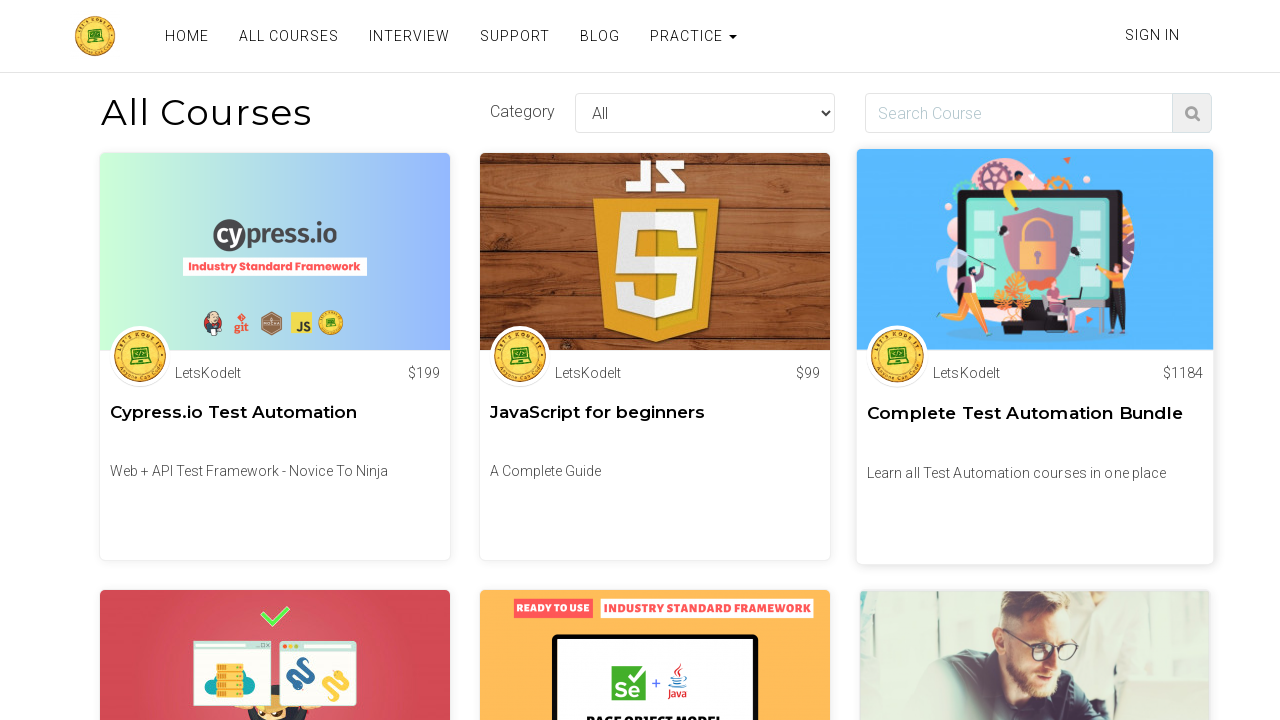

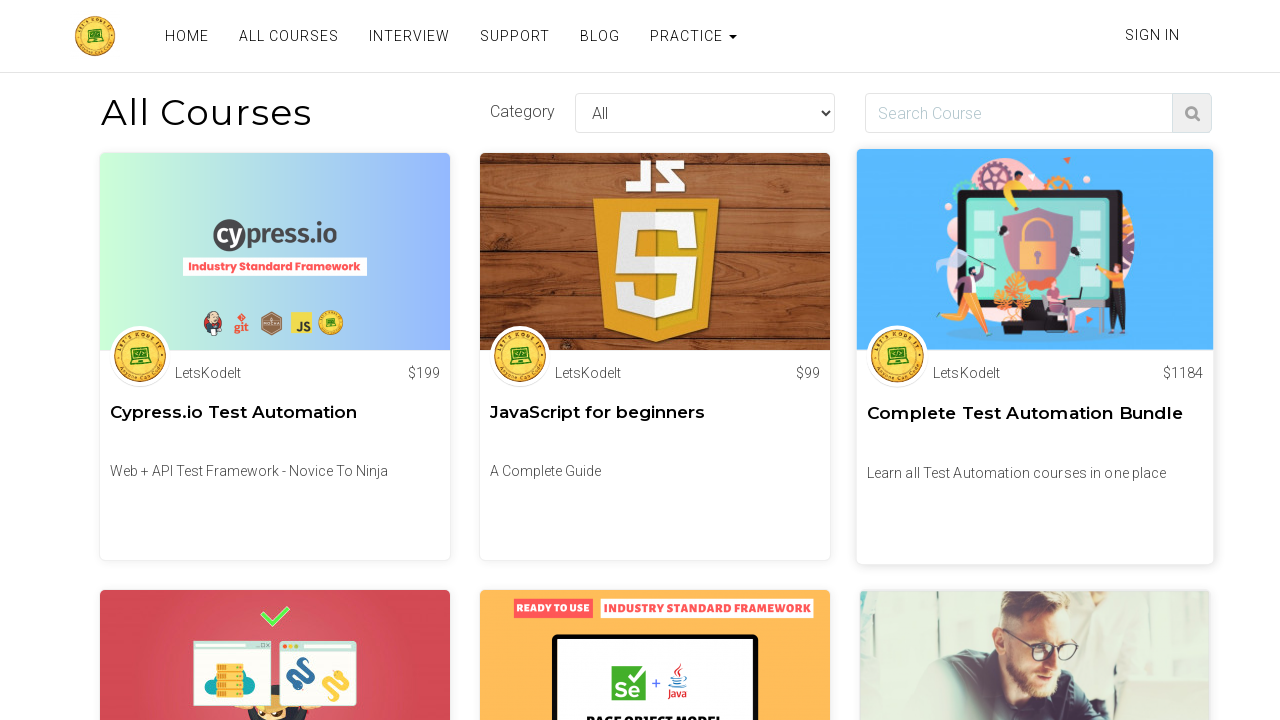